Tests checkbox interaction by clicking all checkboxes on the page to toggle their state

Starting URL: https://the-internet.herokuapp.com/checkboxes

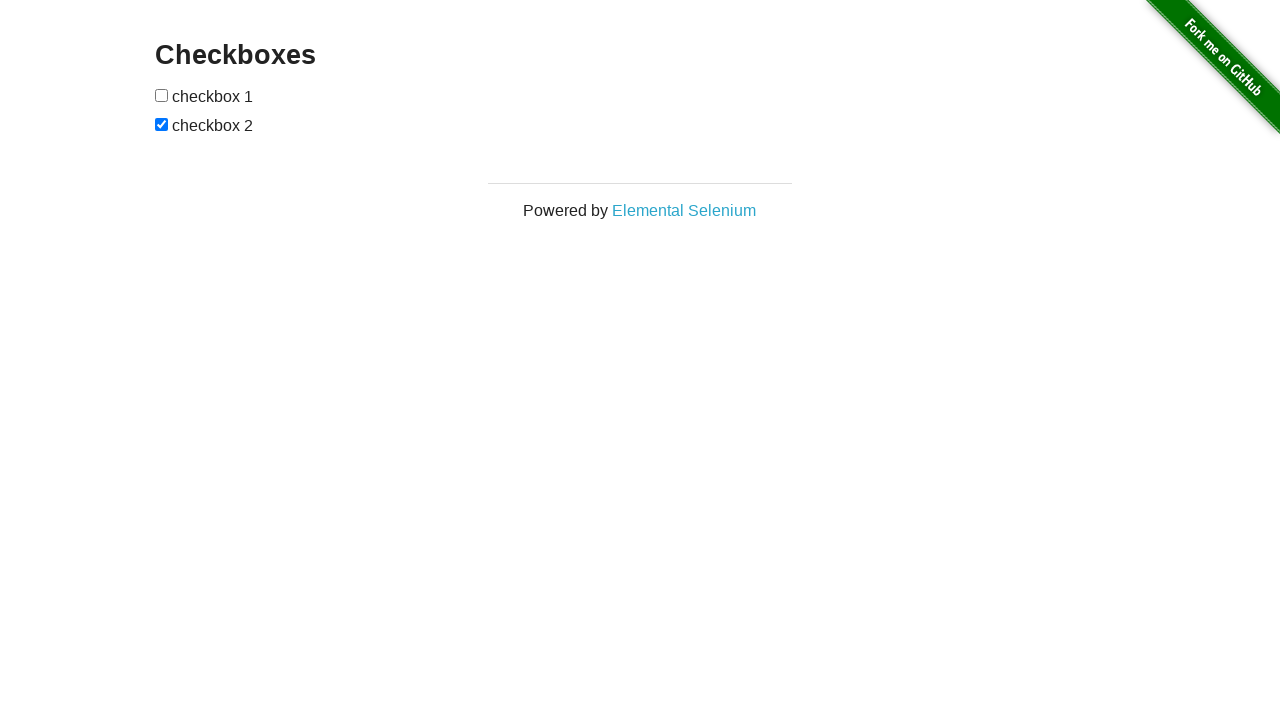

Waited for checkboxes to load on the page
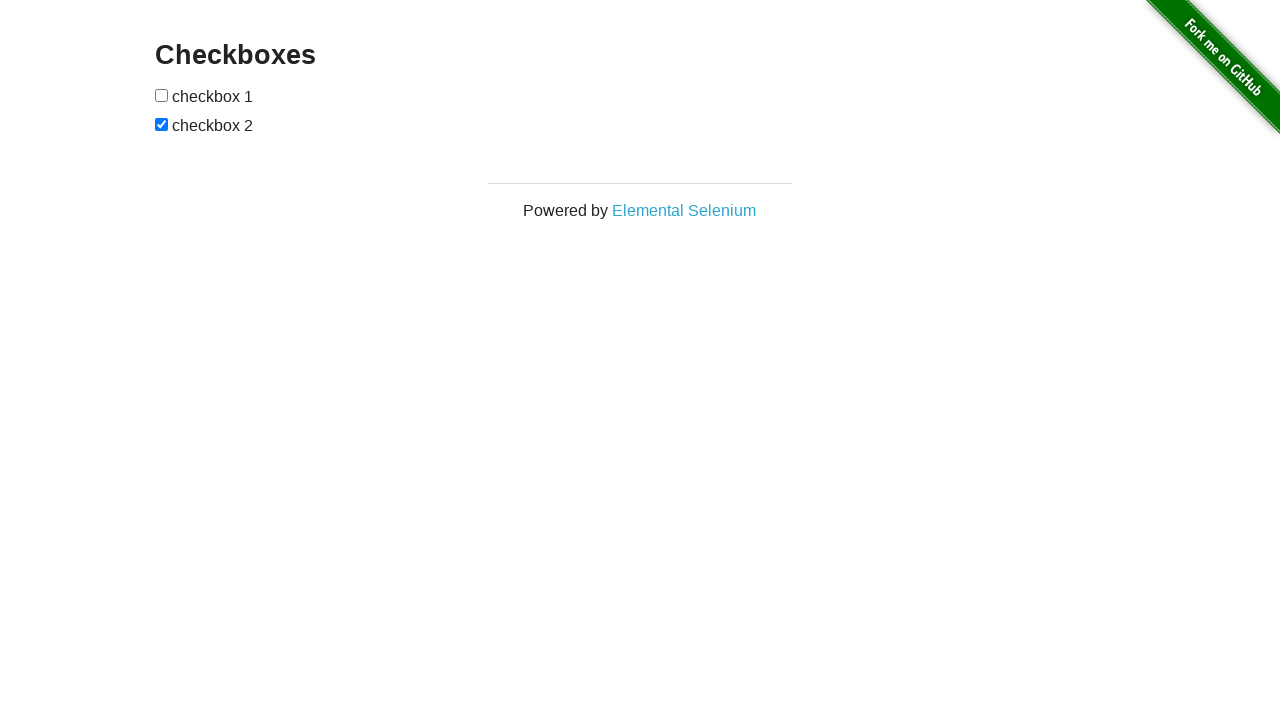

Located all checkbox elements on the page
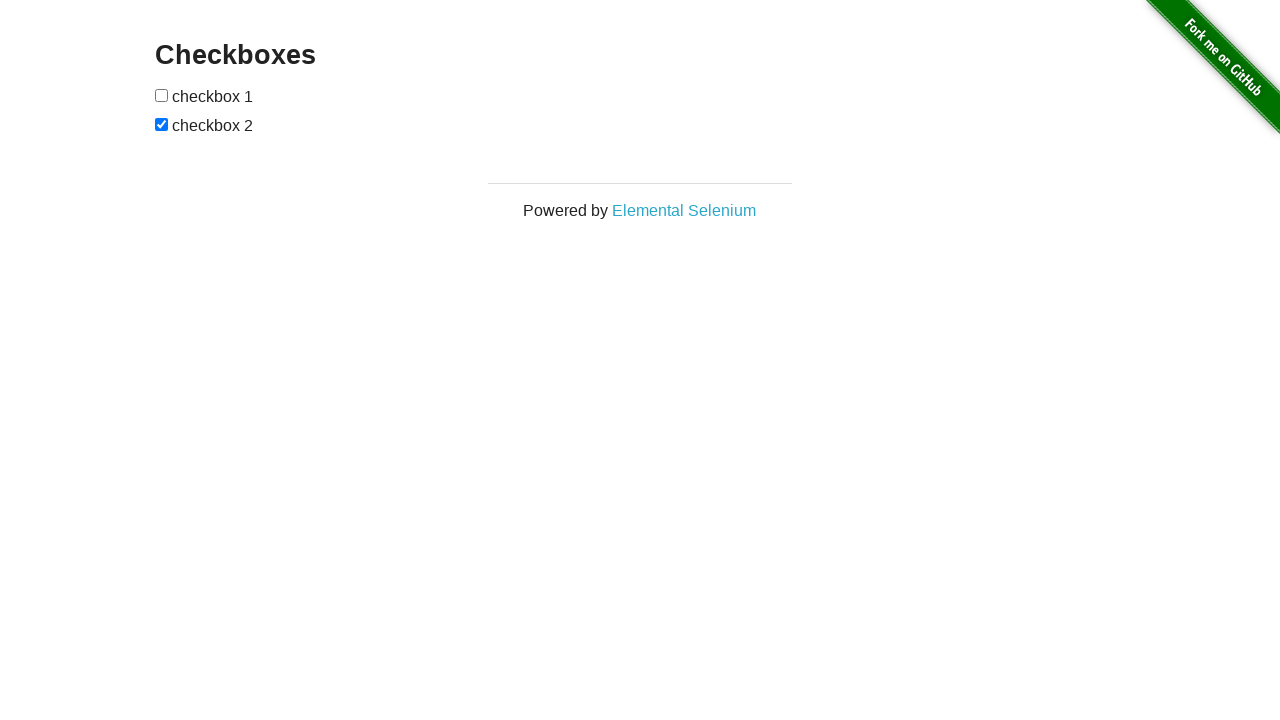

Found 2 checkboxes on the page
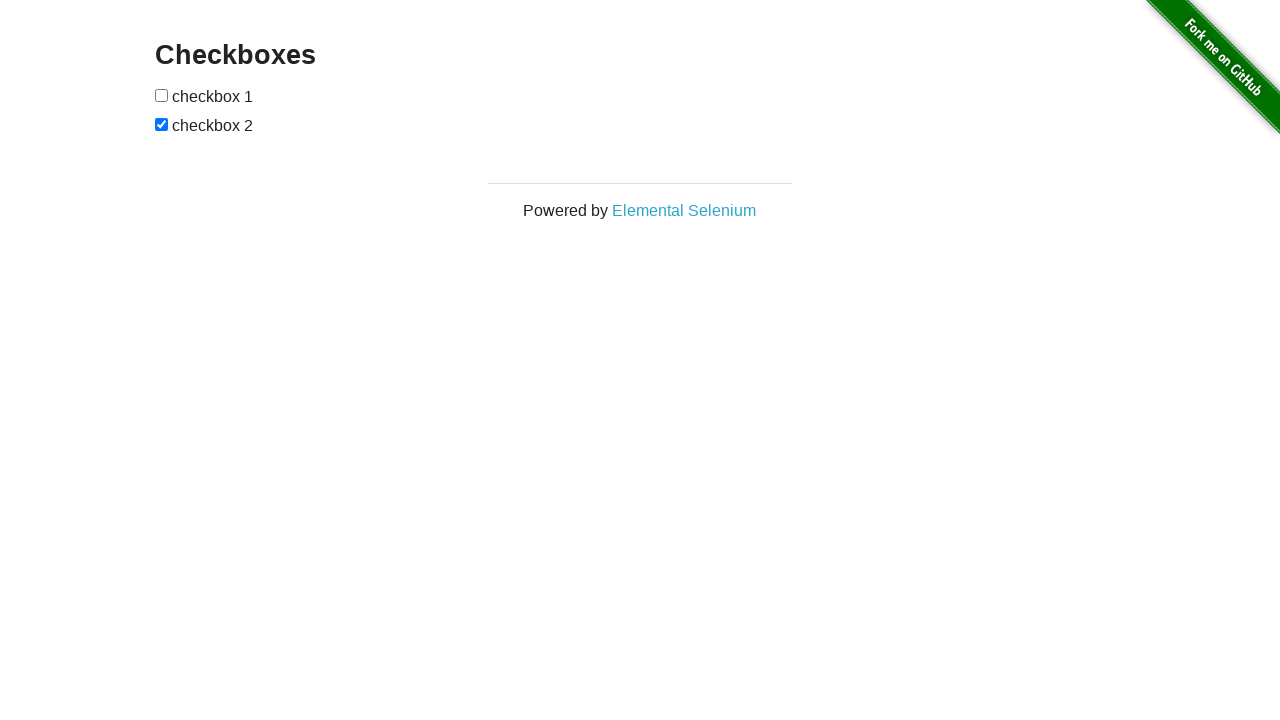

Clicked checkbox 1 to toggle its state at (162, 95) on input[type='checkbox'] >> nth=0
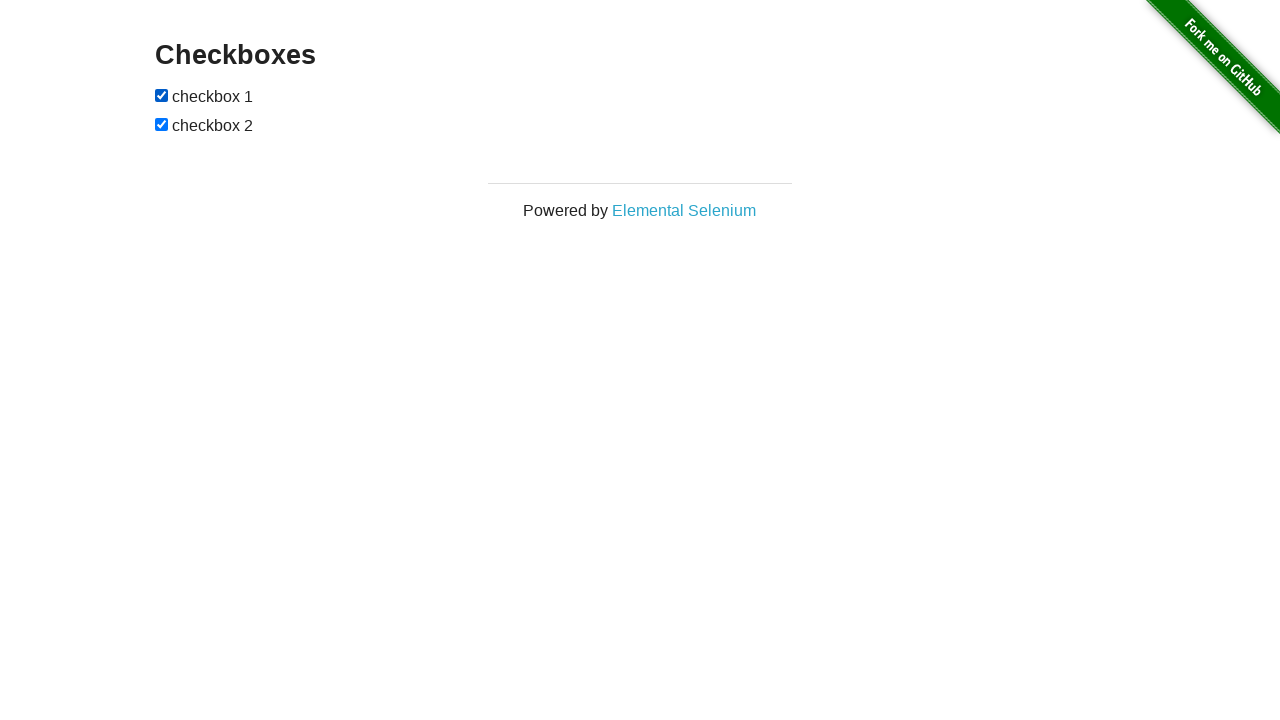

Clicked checkbox 2 to toggle its state at (162, 124) on input[type='checkbox'] >> nth=1
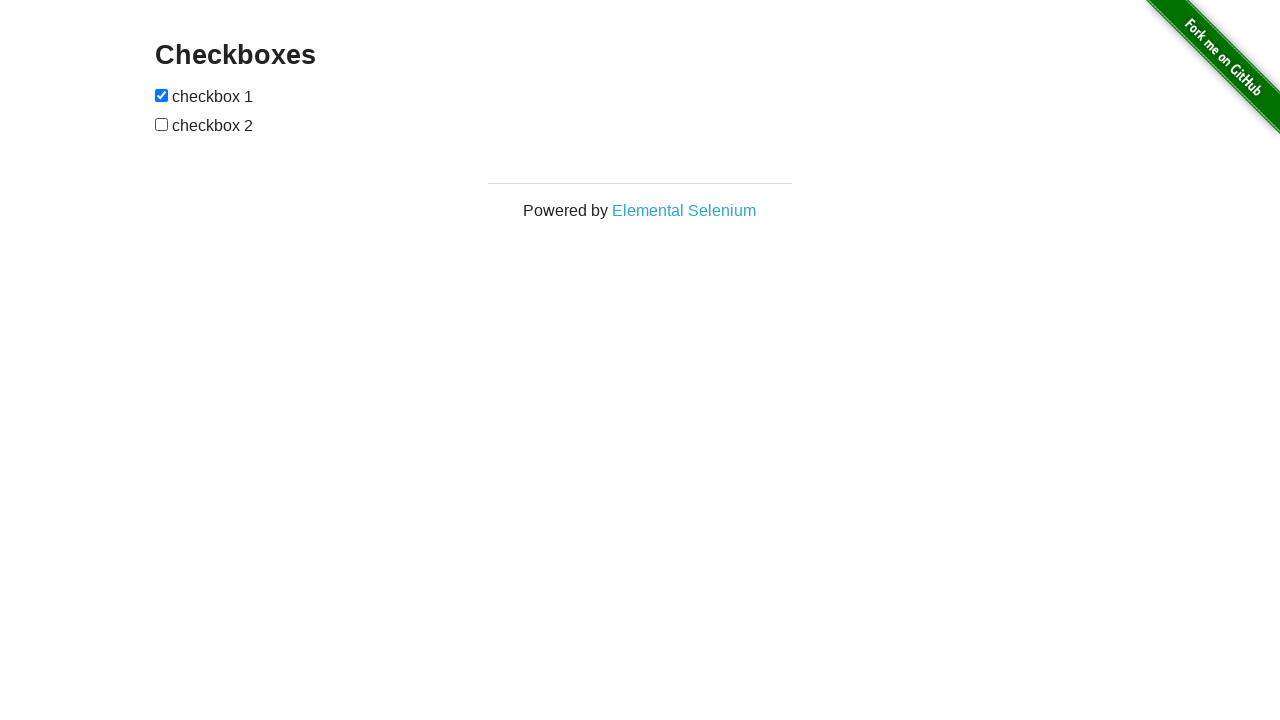

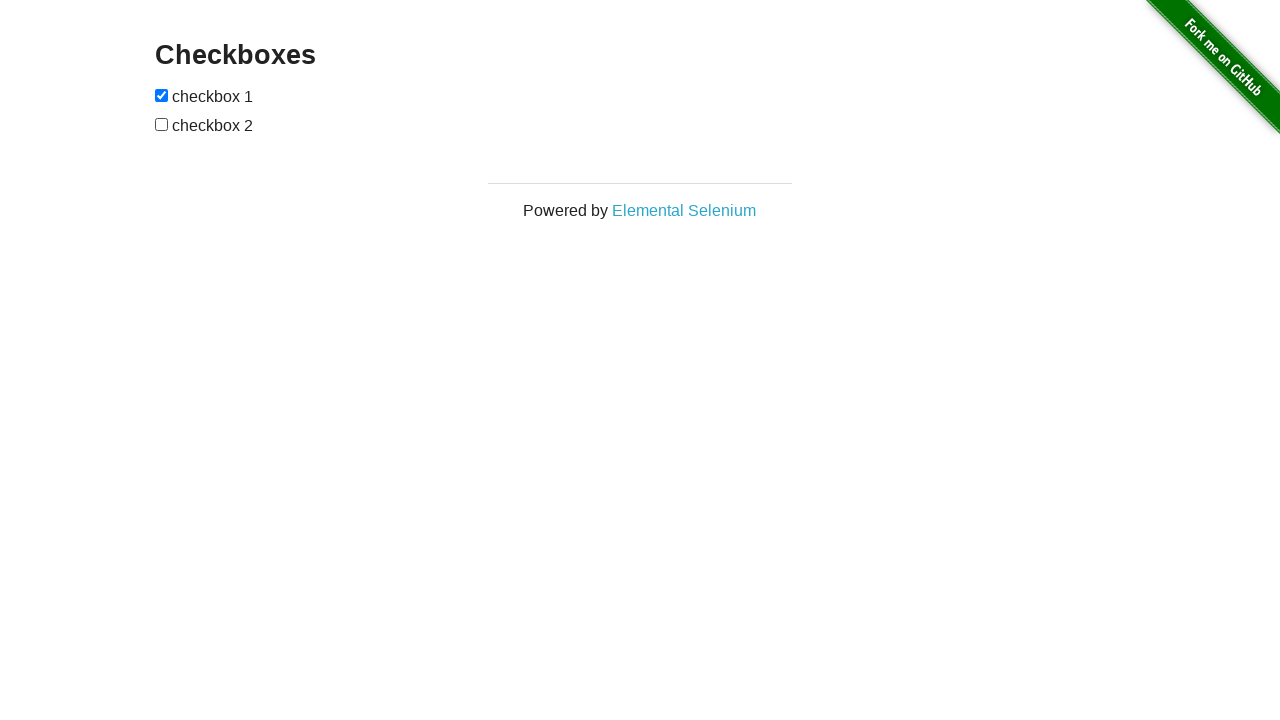